Verifies the page title matches expected value for the login practice page

Starting URL: https://rahulshettyacademy.com/loginpagePractise/

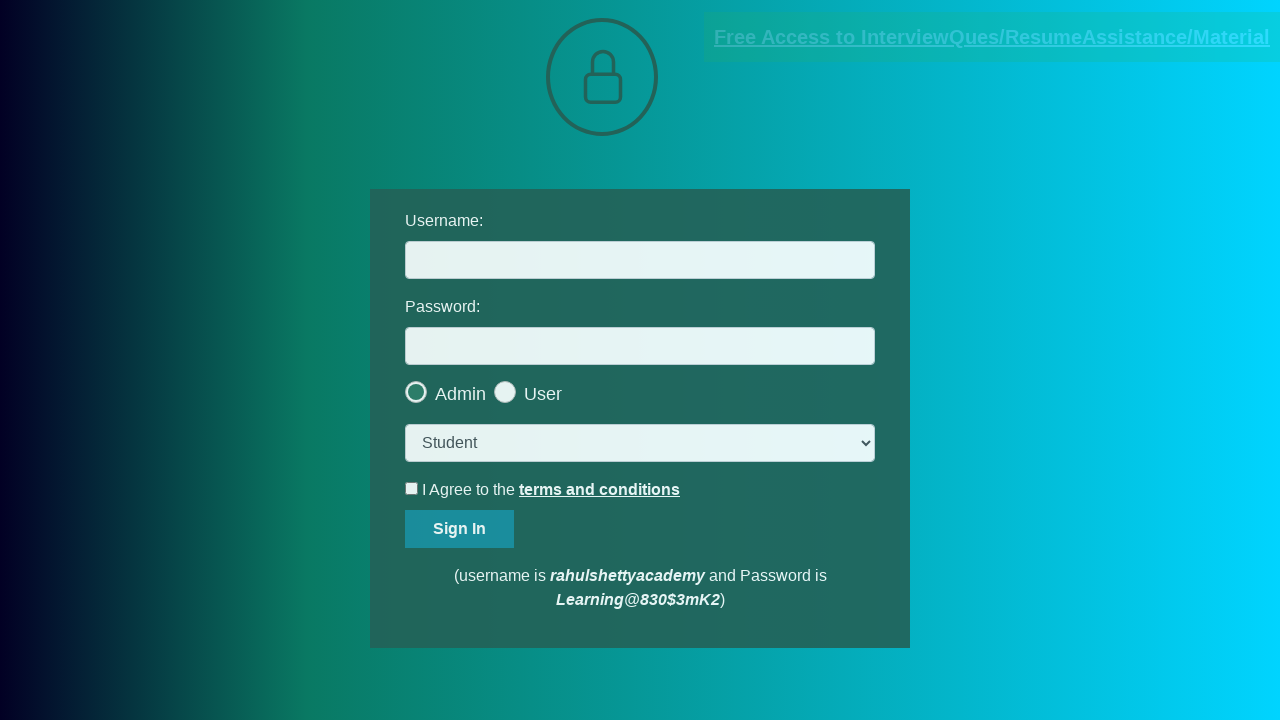

Navigated to login practice page
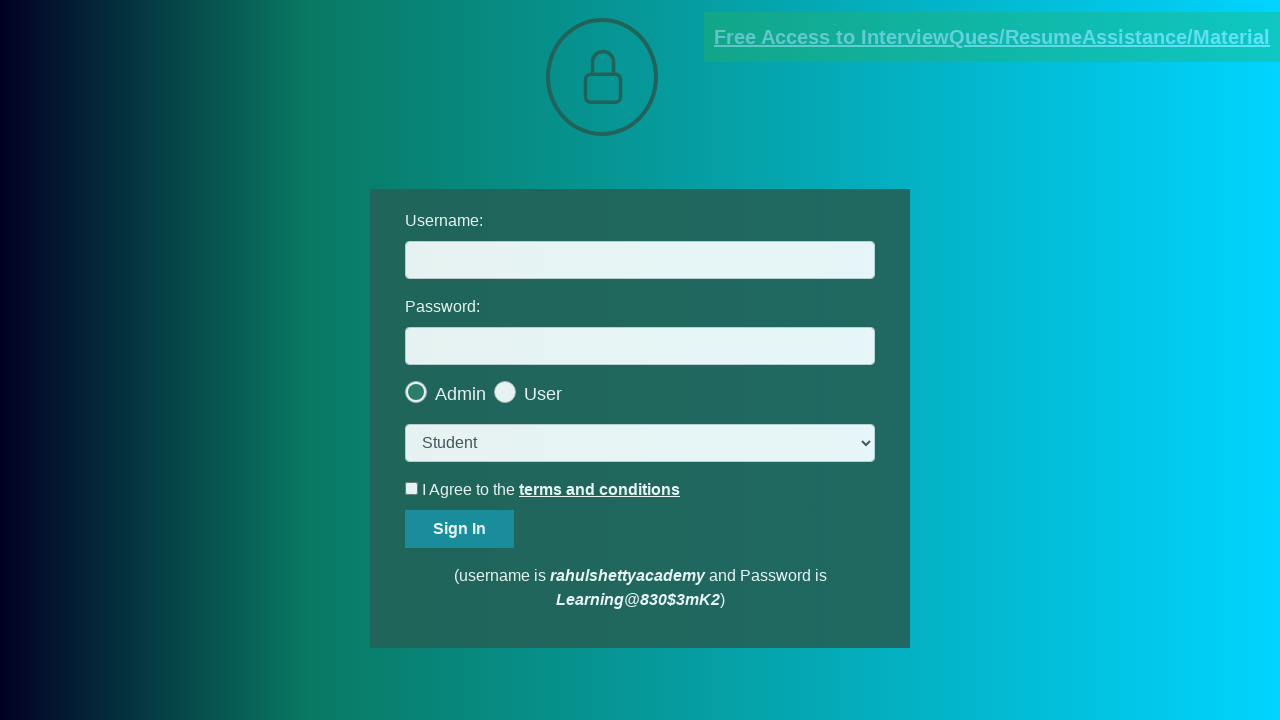

Verified page title matches 'LoginPage Practise | Rahul Shetty Academy'
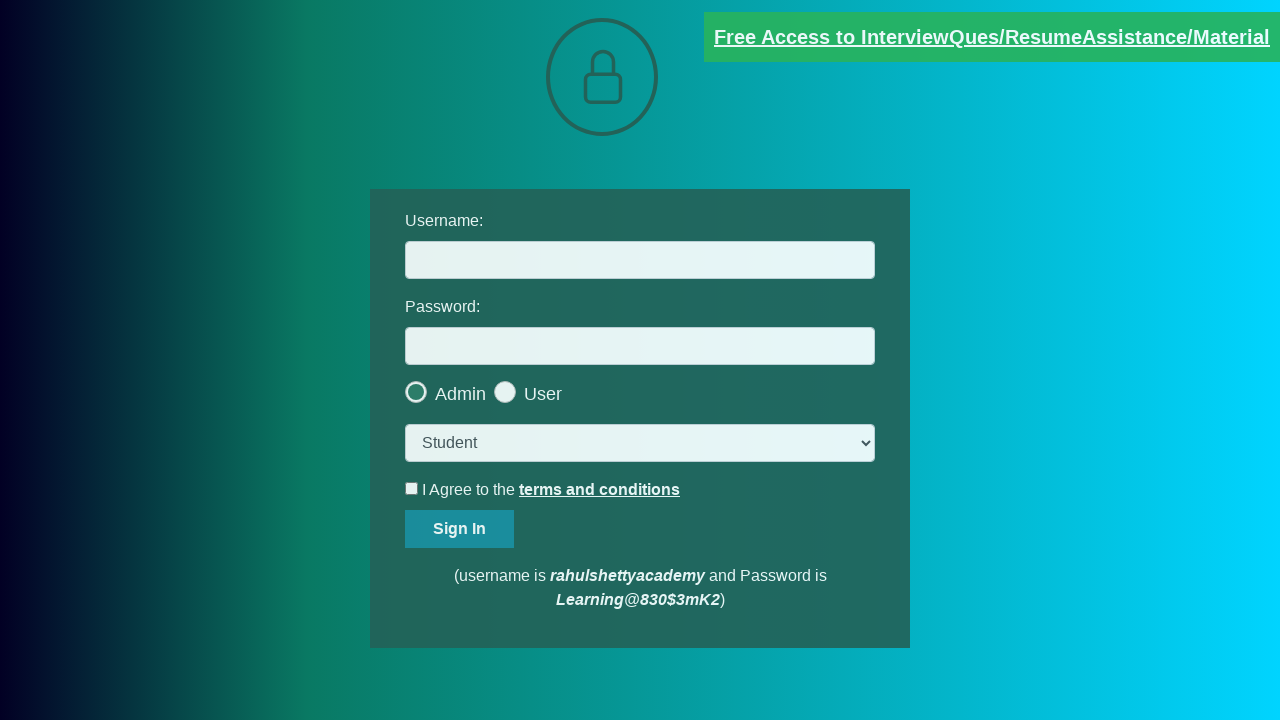

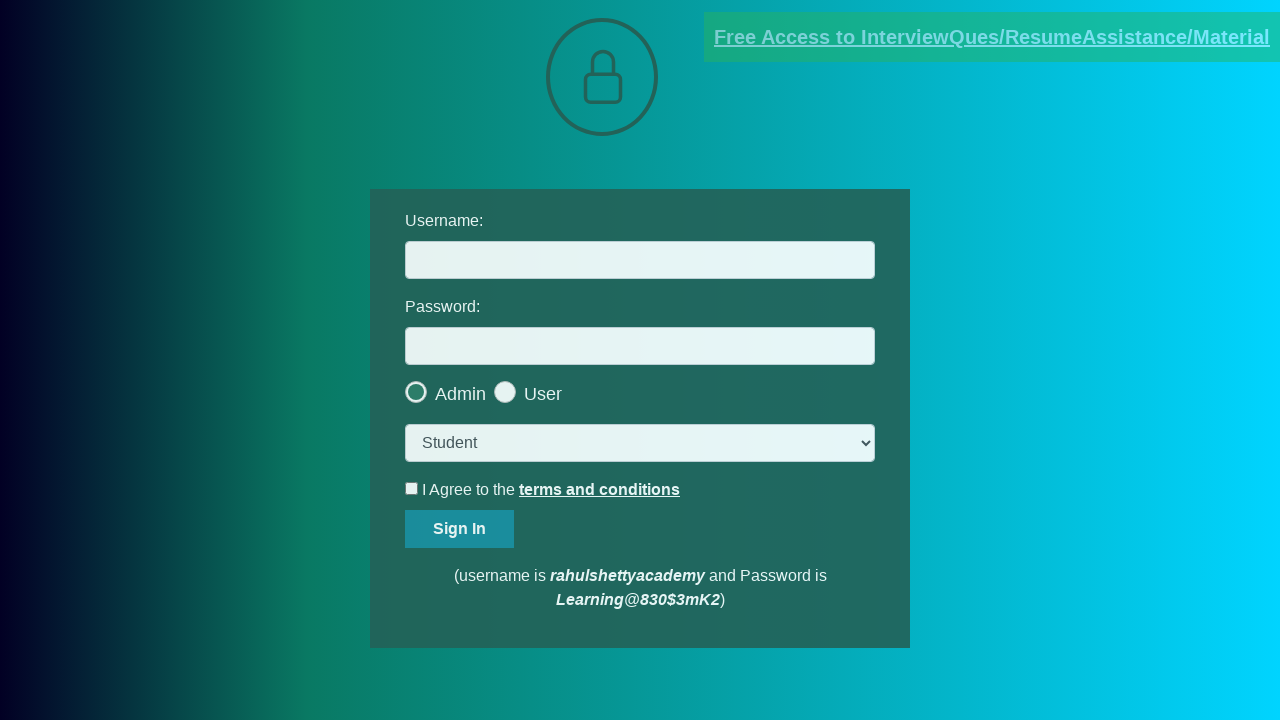